Tests the double-click button functionality on the Buttons page and verifies the selection message appears.

Starting URL: https://demoqa.com/buttons

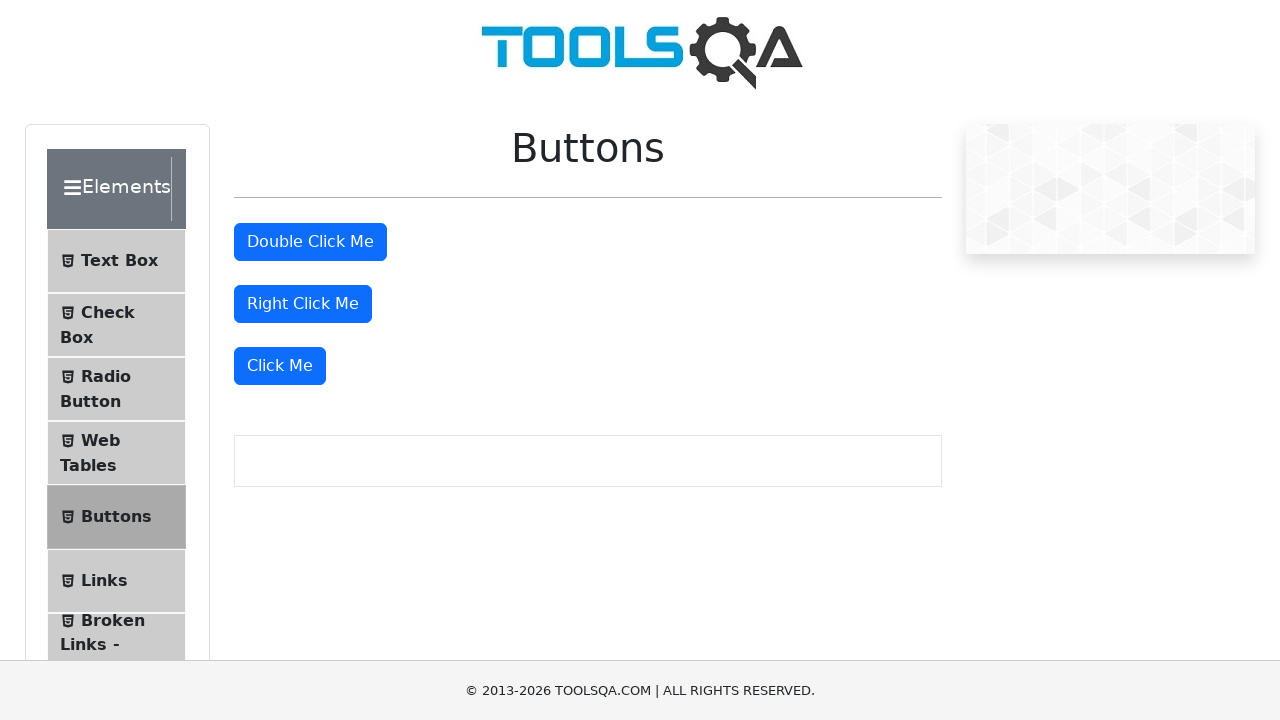

Double-clicked the 'Double Click Me' button at (310, 242) on #doubleClickBtn
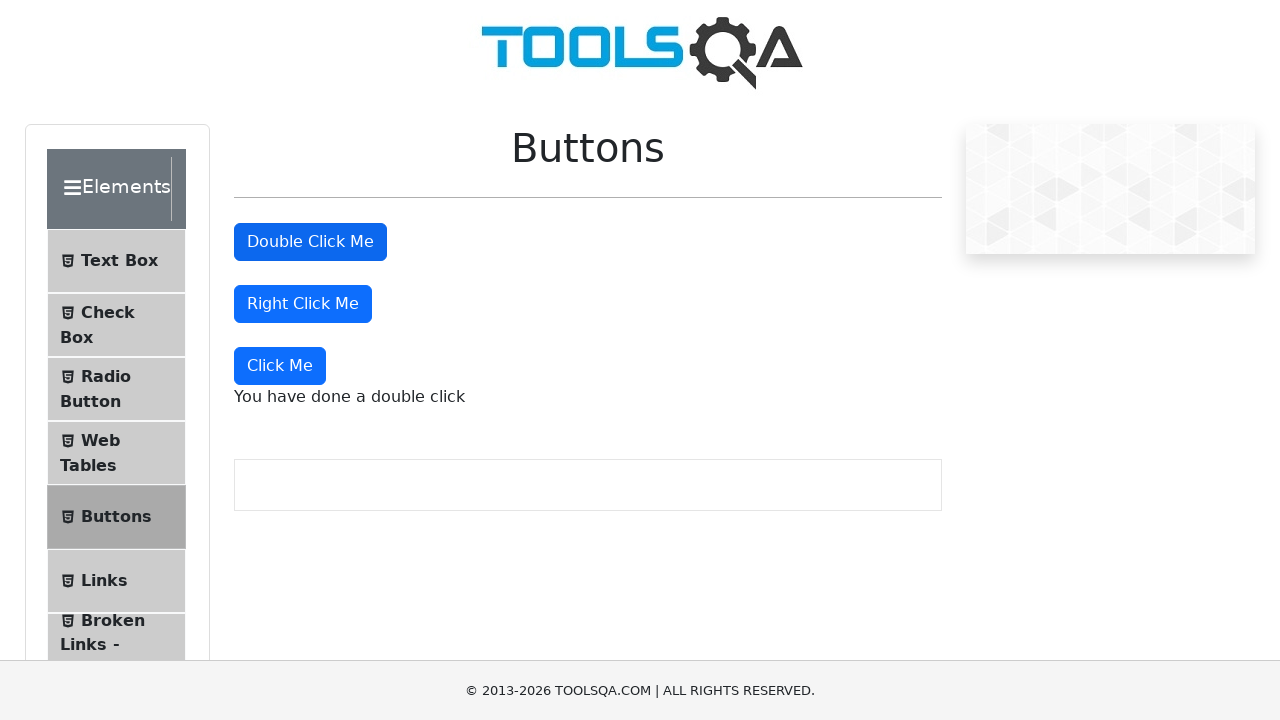

Double-click message element appeared on page
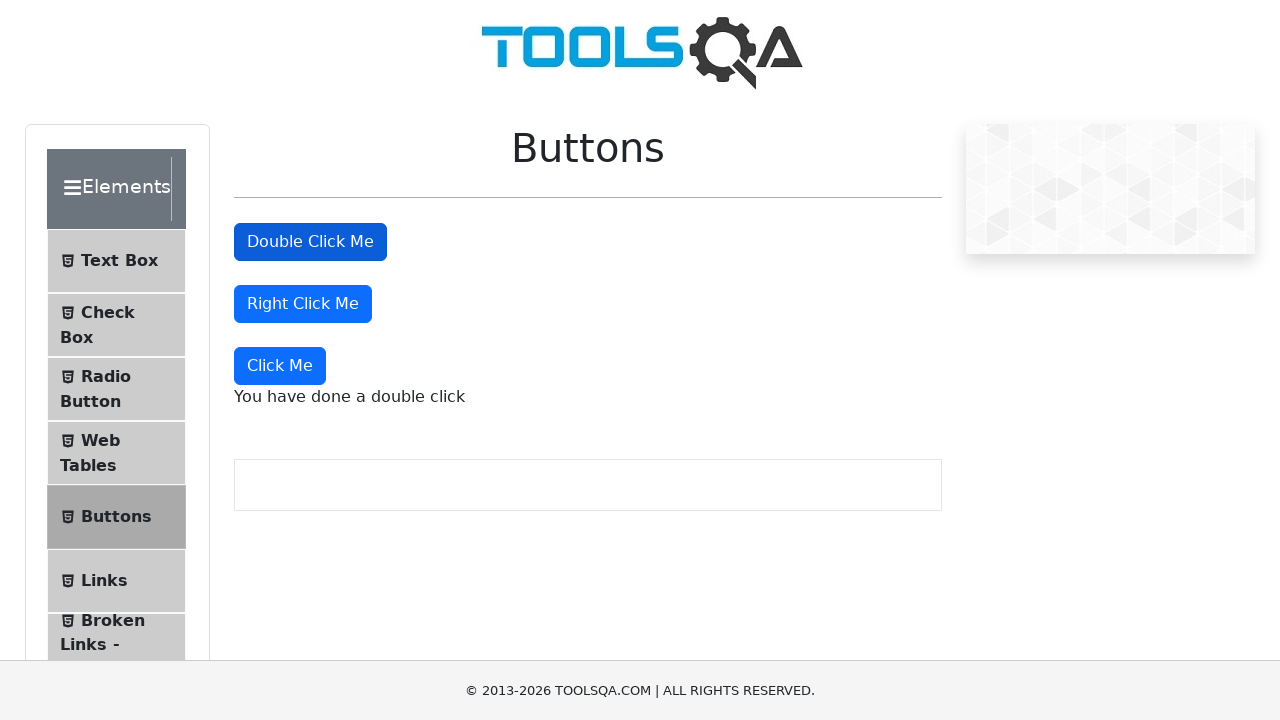

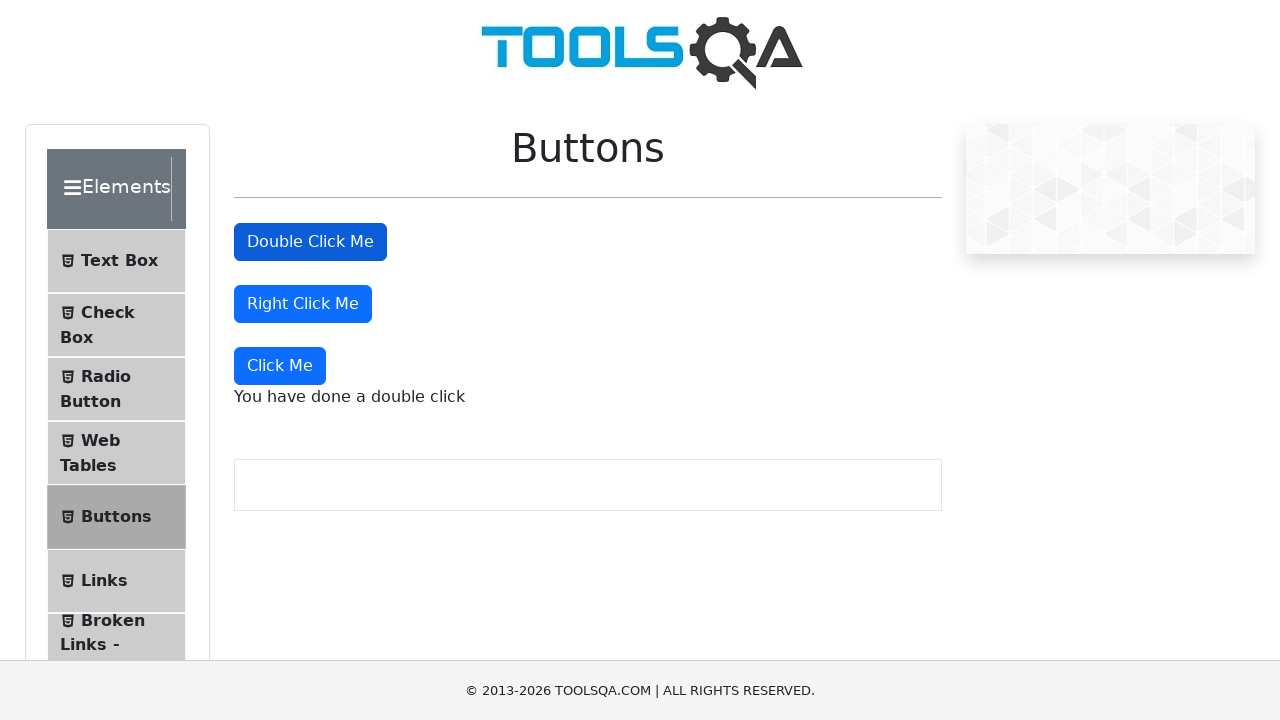